Tests various UI elements on a practice automation page including radio buttons, text input, dropdown selection, checkboxes, and window/tab handling

Starting URL: https://www.rahulshettyacademy.com/AutomationPractice/

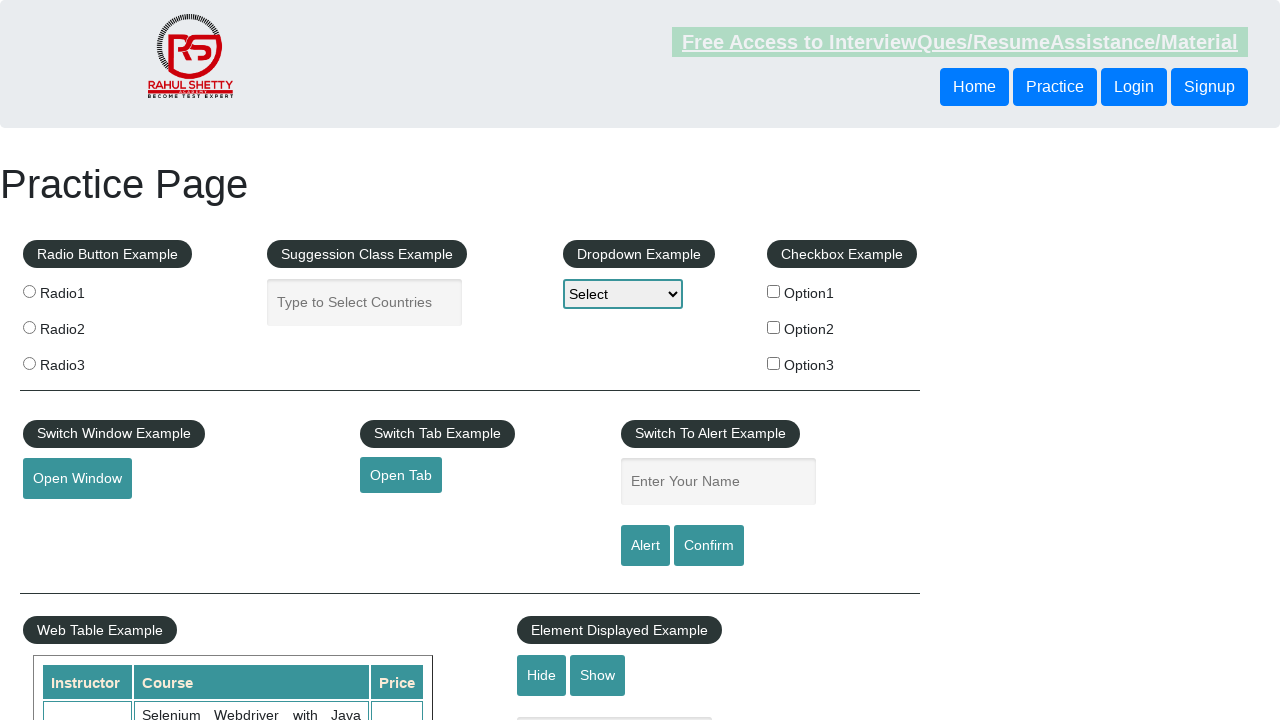

Clicked radio button with value 'radio1' at (29, 291) on xpath=//input[@class='radioButton' and @value='radio1']
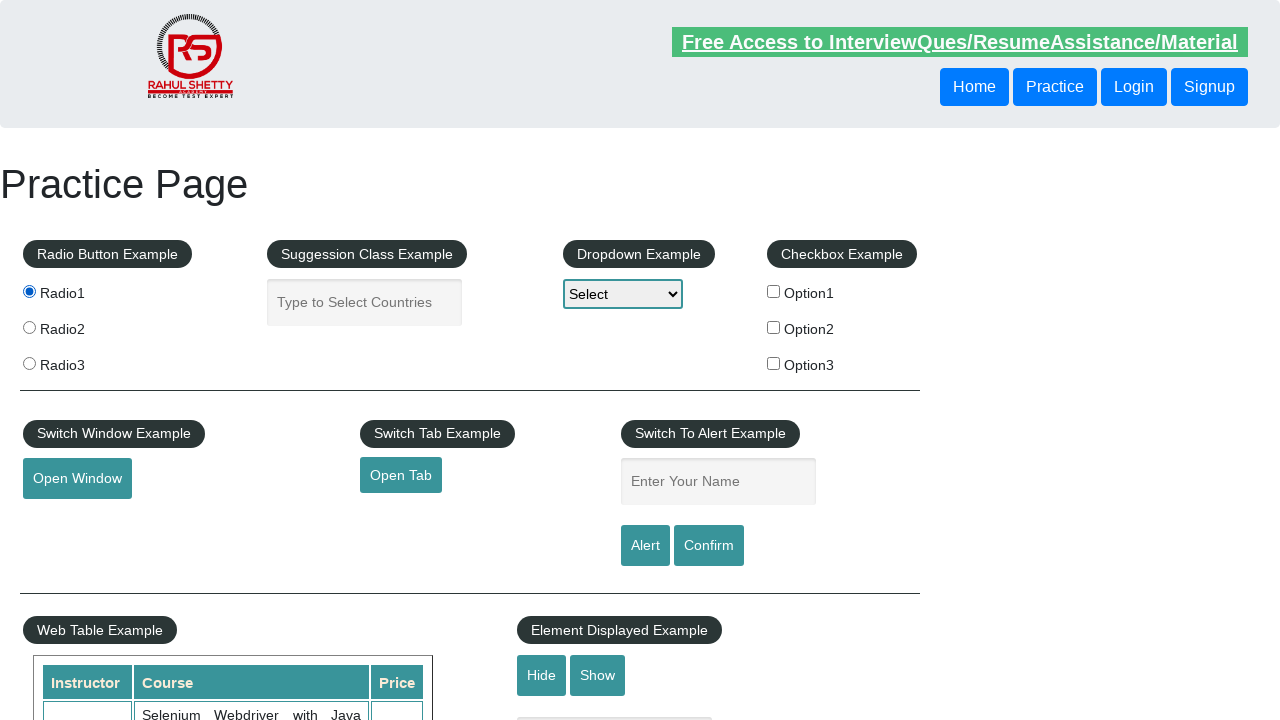

Clicked radio button with value 'radio2' at (29, 327) on xpath=//input[@class='radioButton' and @value='radio2']
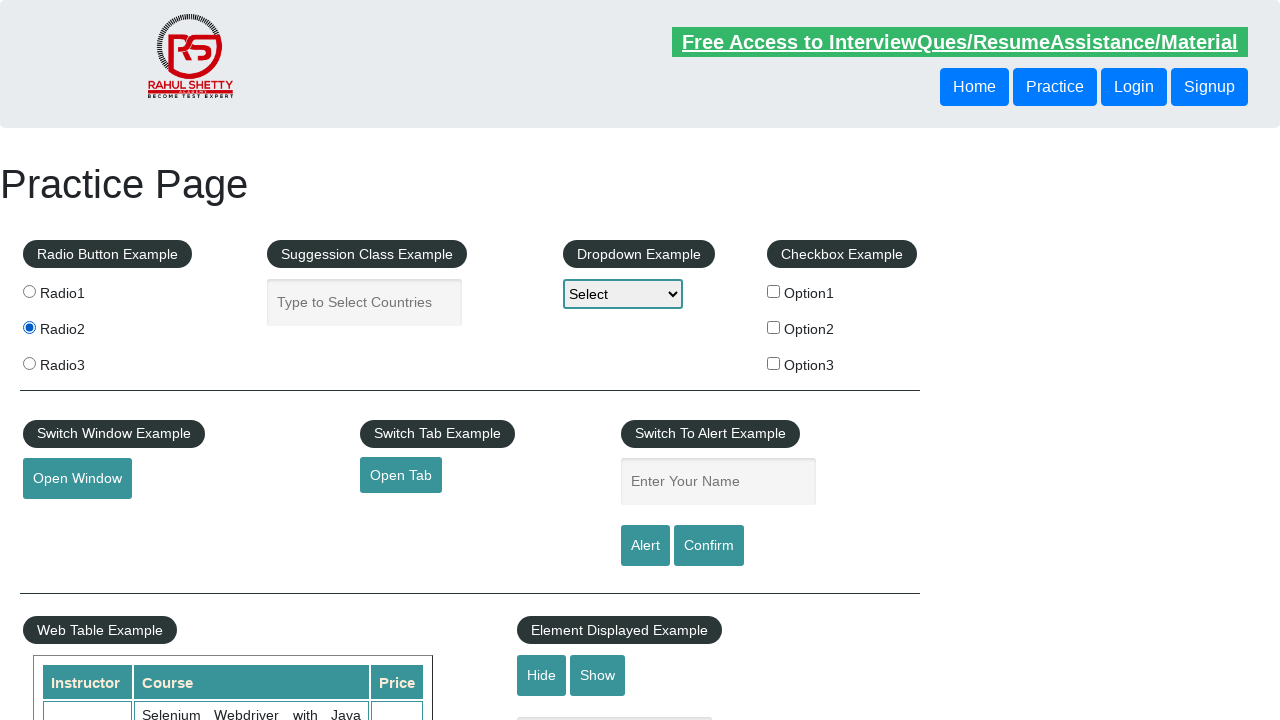

Clicked radio button with value 'radio3' at (29, 363) on xpath=//input[@class='radioButton' and @value='radio3']
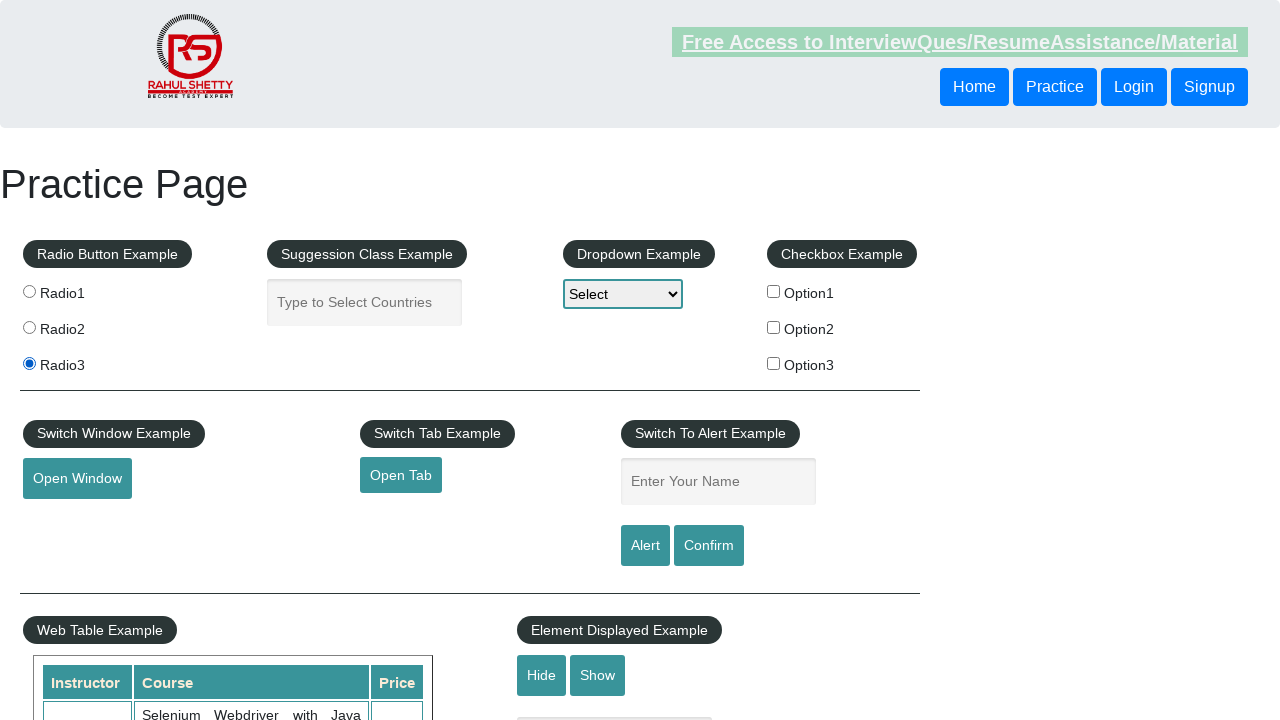

Filled autocomplete field with 'India' on //input[@id='autocomplete']
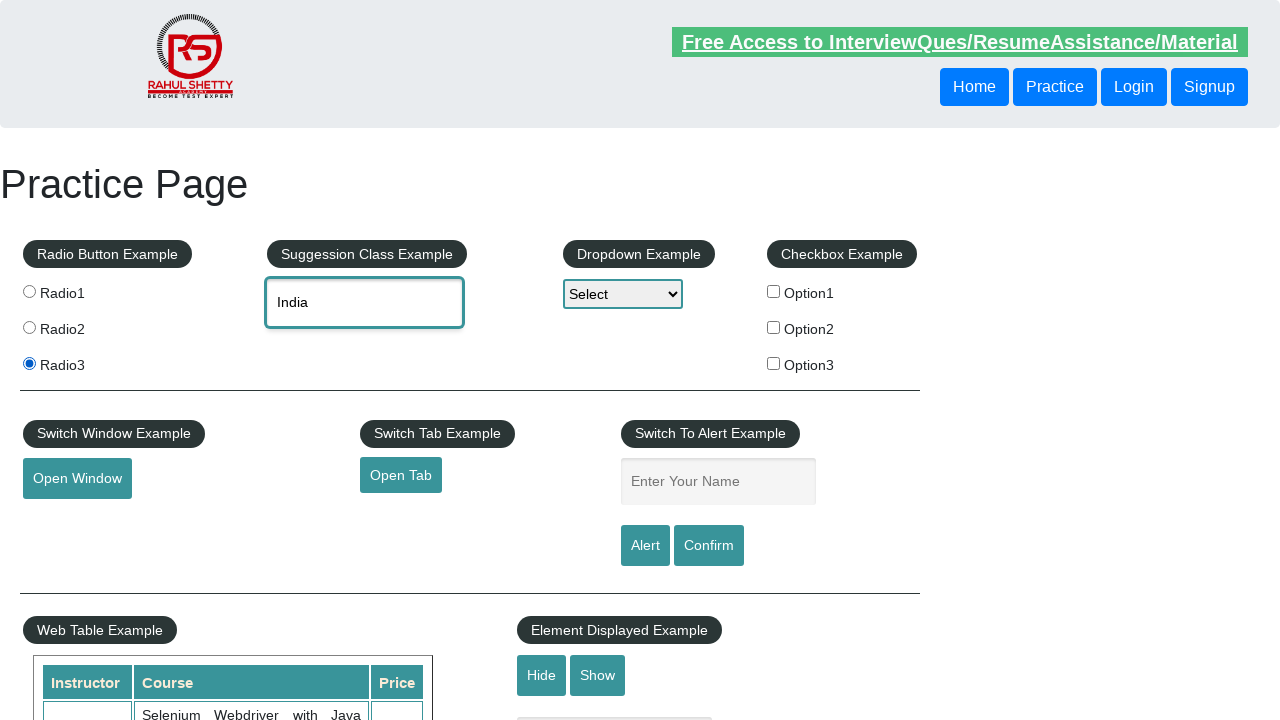

Selected 'option3' from dropdown menu on //select[@id='dropdown-class-example']
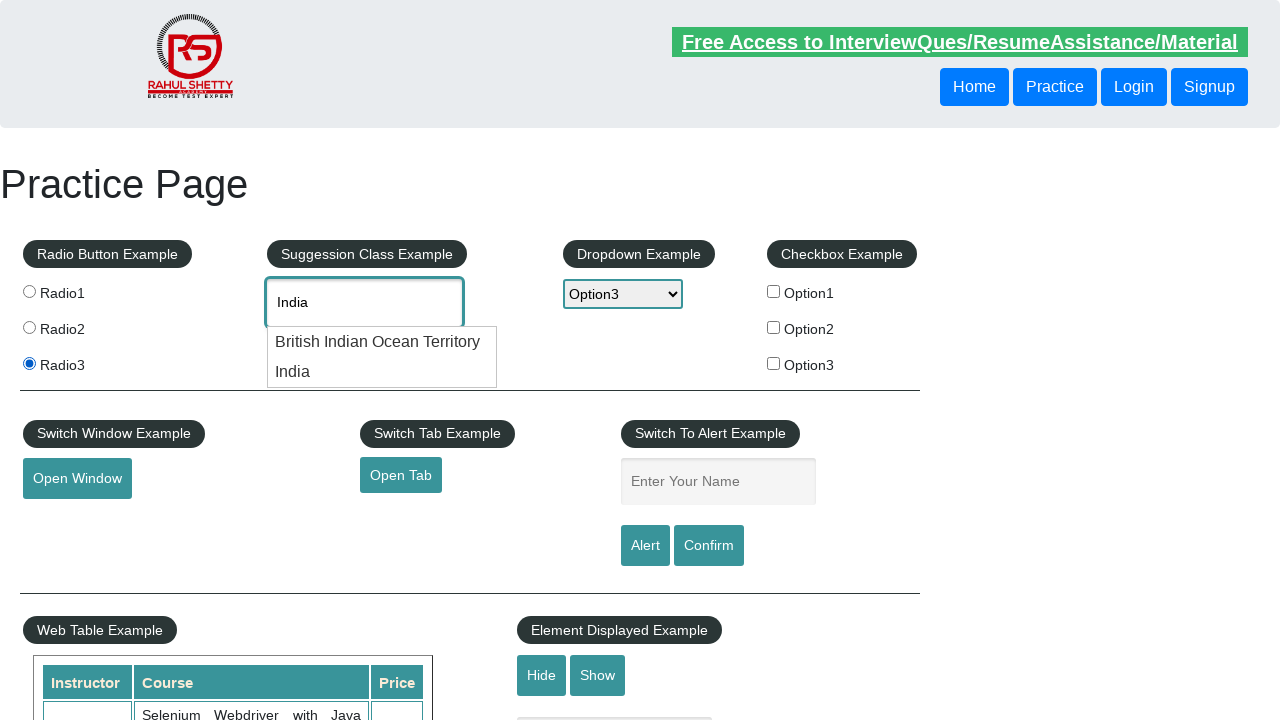

Clicked checkbox 'checkBoxOption2' at (774, 327) on xpath=//input[@id='checkBoxOption2']
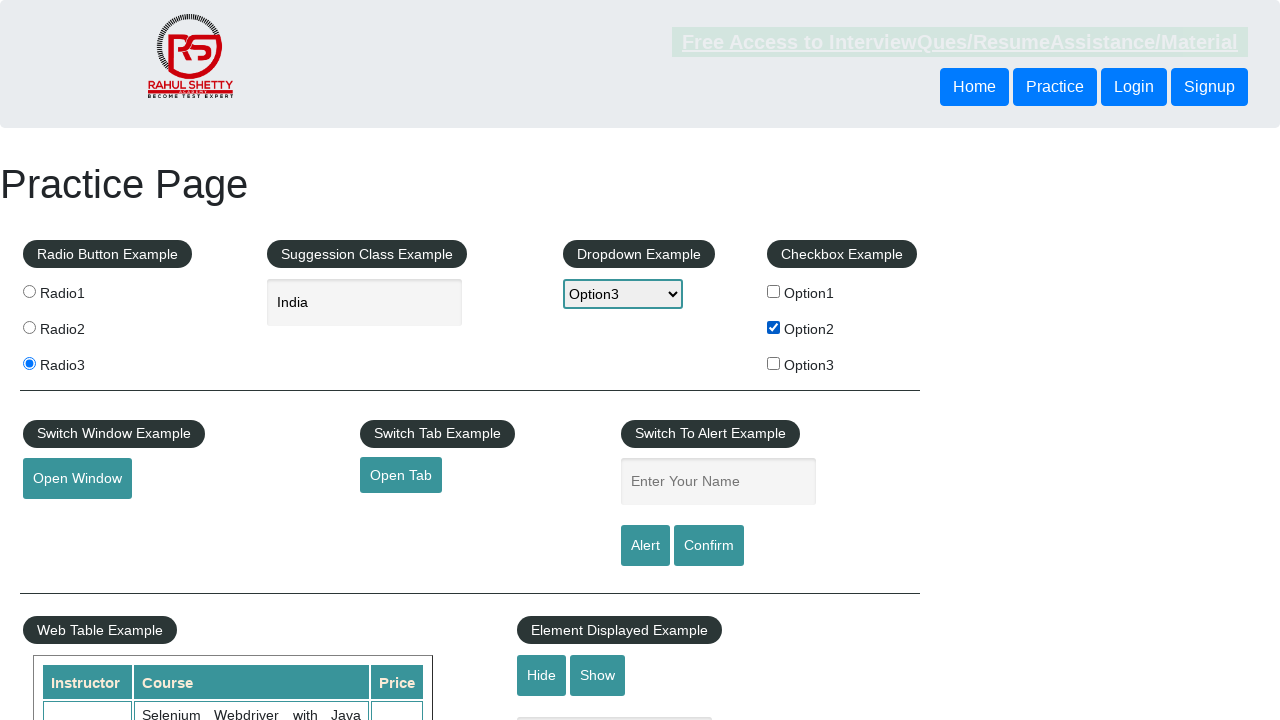

Clicked checkbox 'checkBoxOption1' at (774, 291) on xpath=//input[@id='checkBoxOption1']
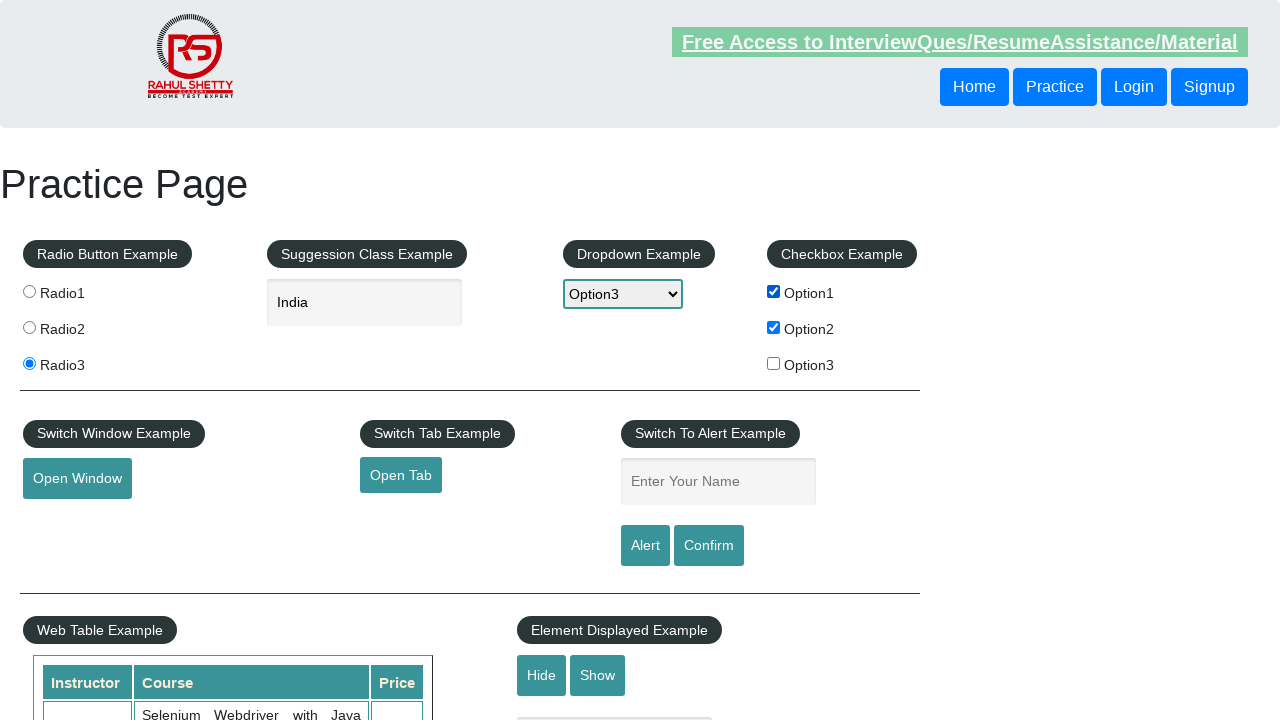

Clicked checkbox 'checkBoxOption3' at (774, 363) on xpath=//input[@id='checkBoxOption3']
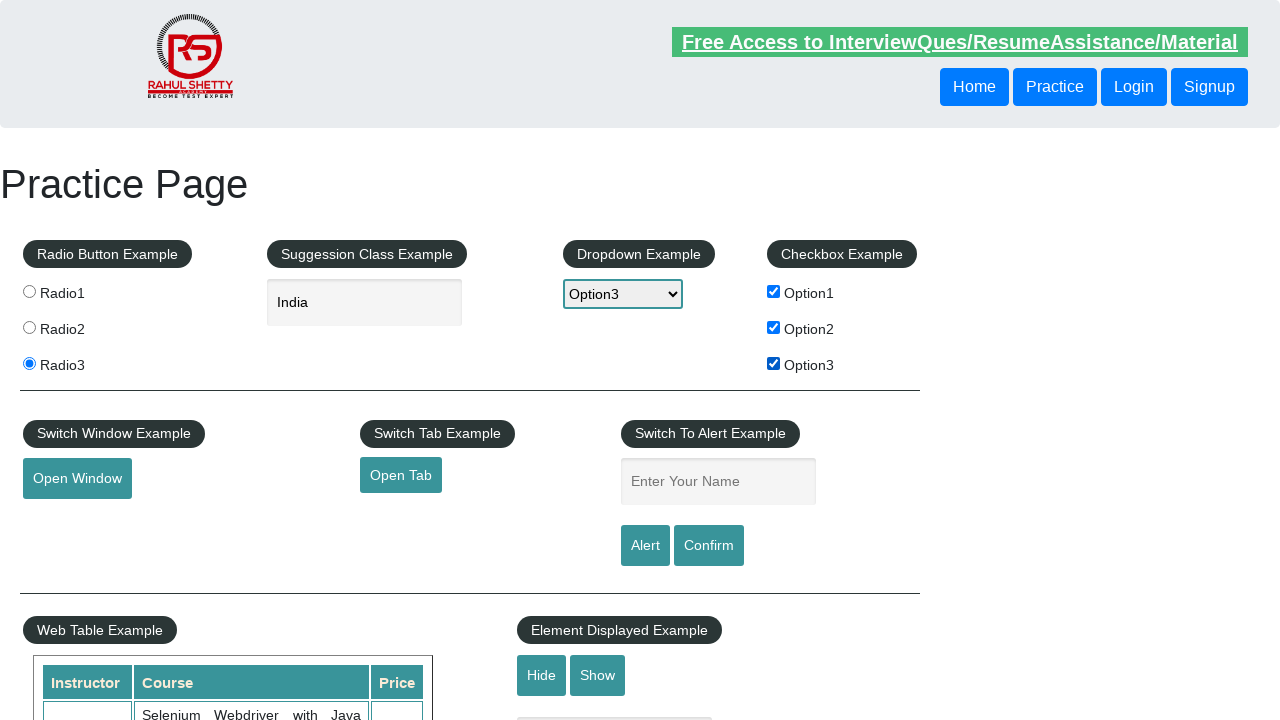

Opened new window via 'openwindow' button at (77, 479) on xpath=//button[@id='openwindow']
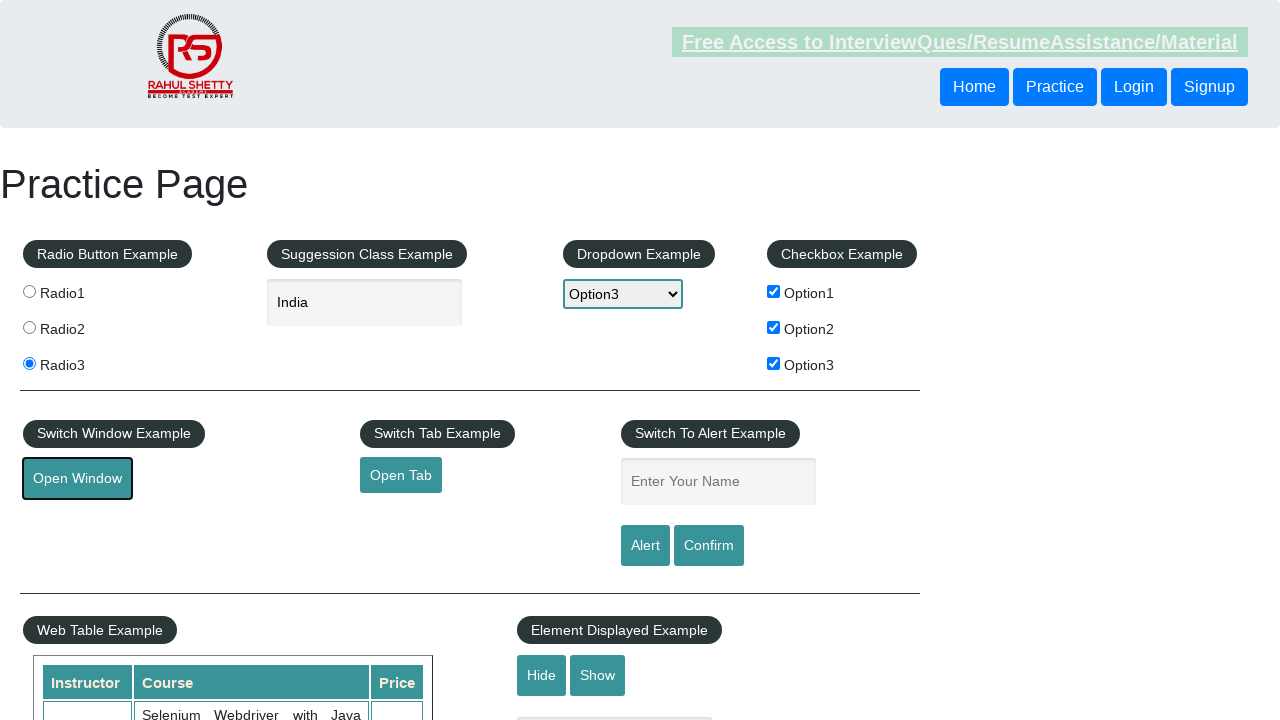

Closed new window
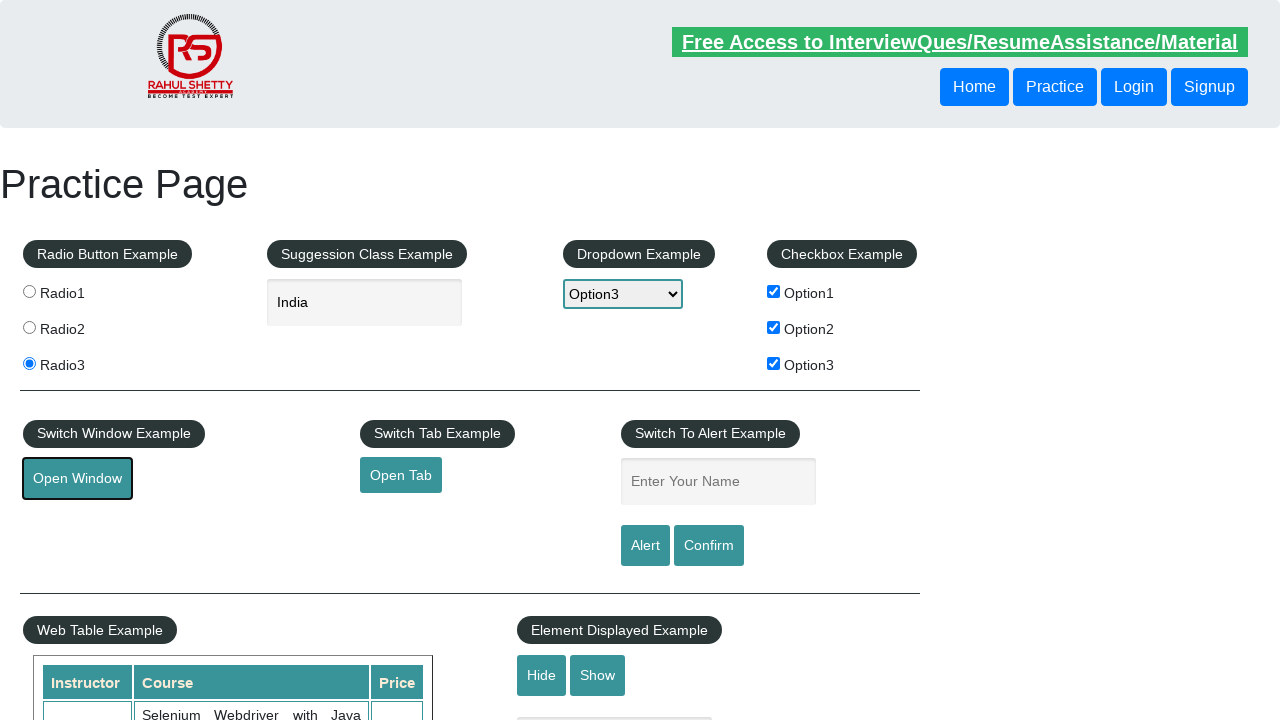

Opened new tab via 'opentab' link at (401, 475) on xpath=//a[@id='opentab']
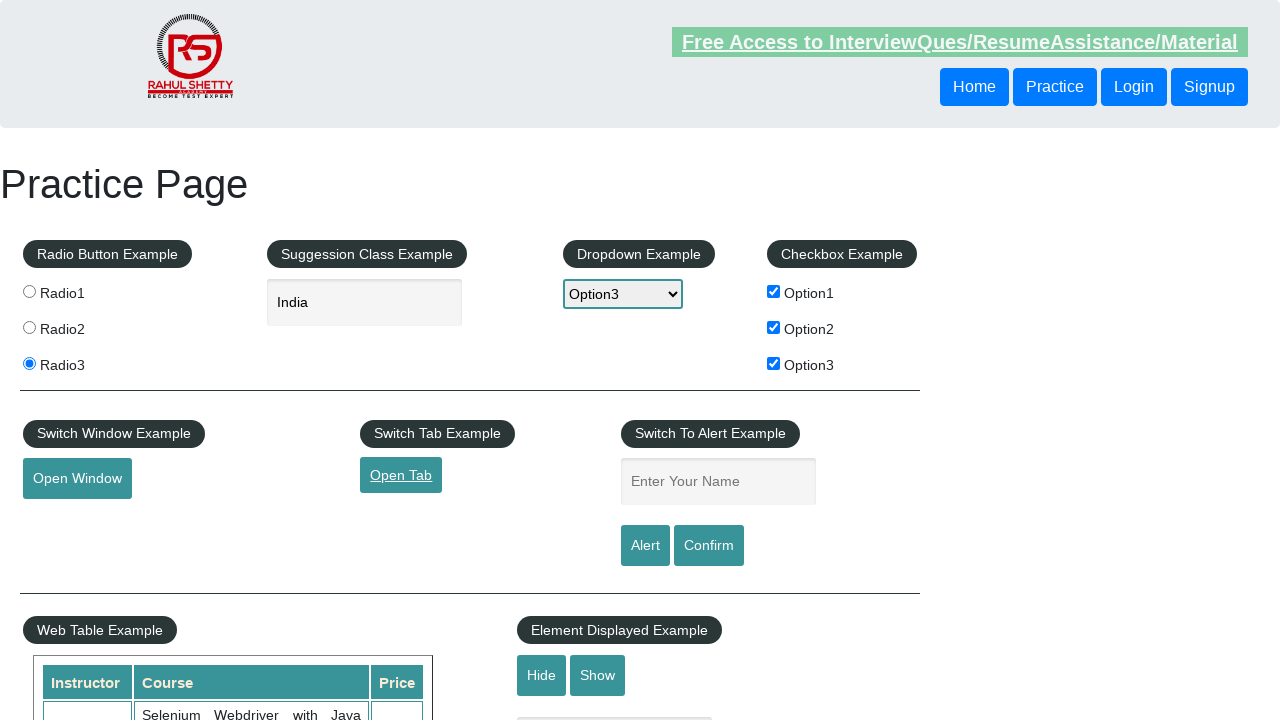

Closed new tab
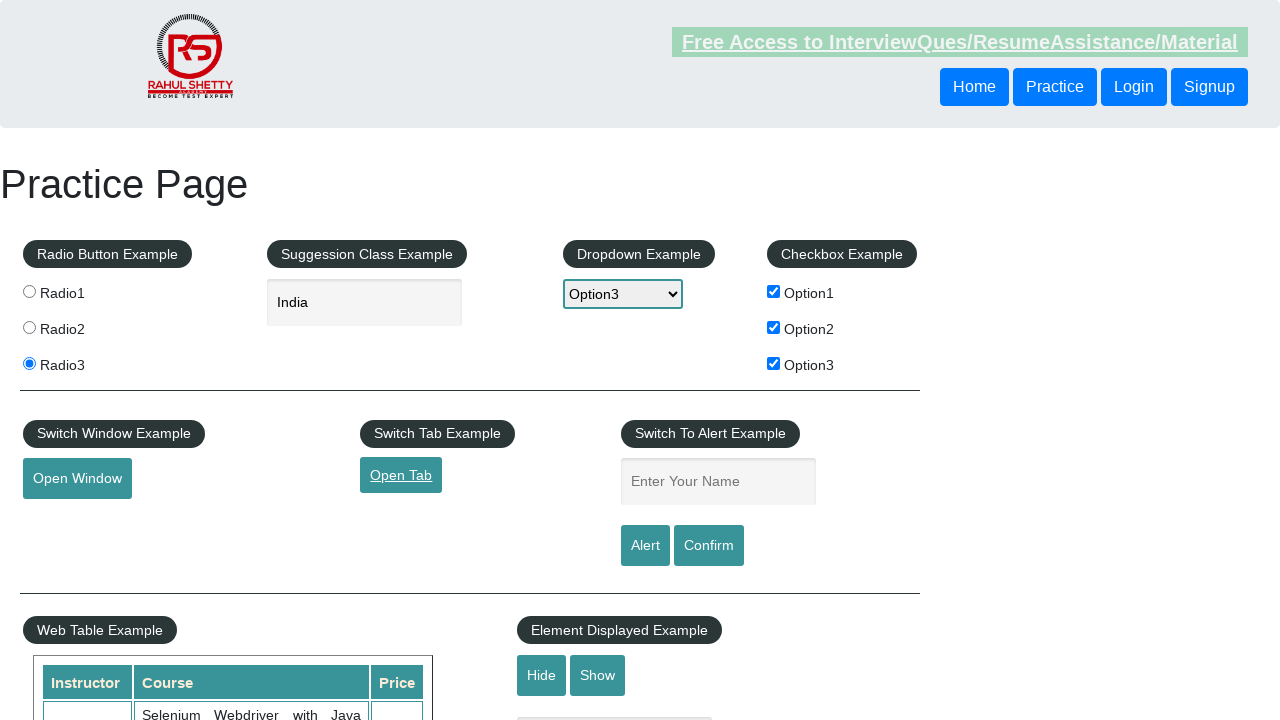

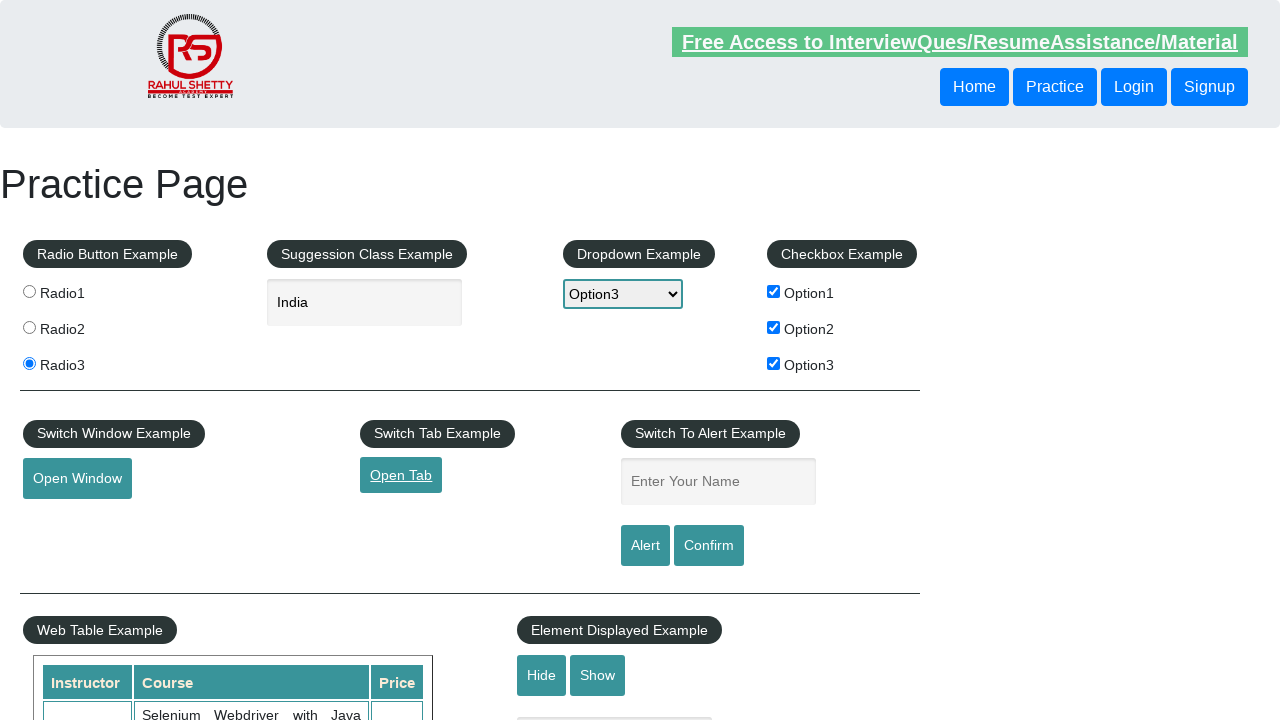